Demonstrates page scrolling functionality by first scrolling to an absolute position, then performing multiple relative scrolls with pauses between each scroll action.

Starting URL: https://www.36kr.com

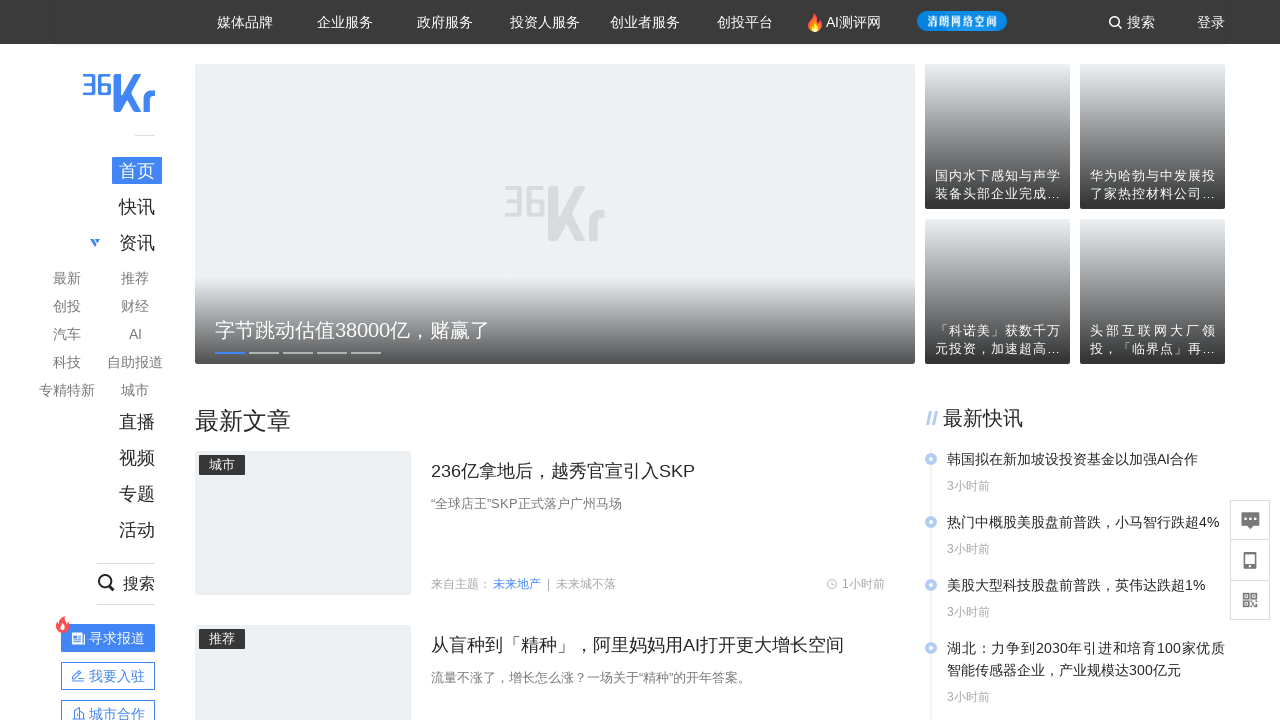

Scrolled to absolute position y=2000
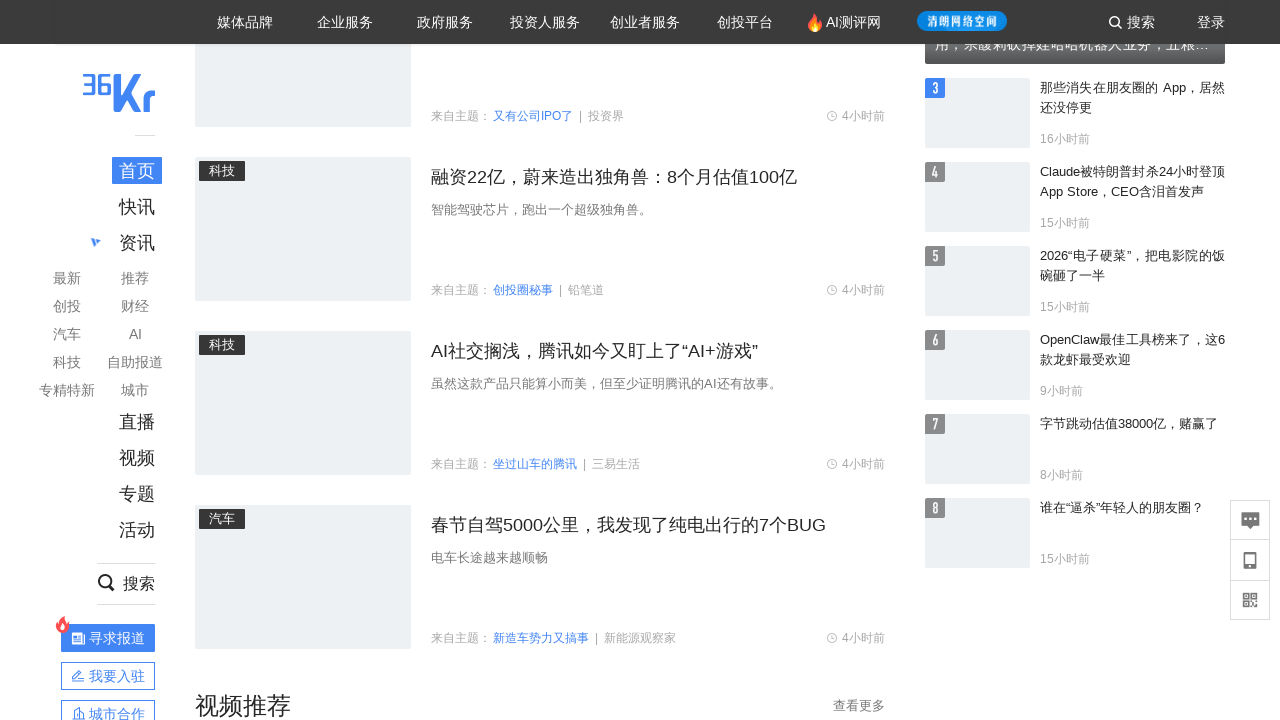

Performed relative scroll by 1000px downward
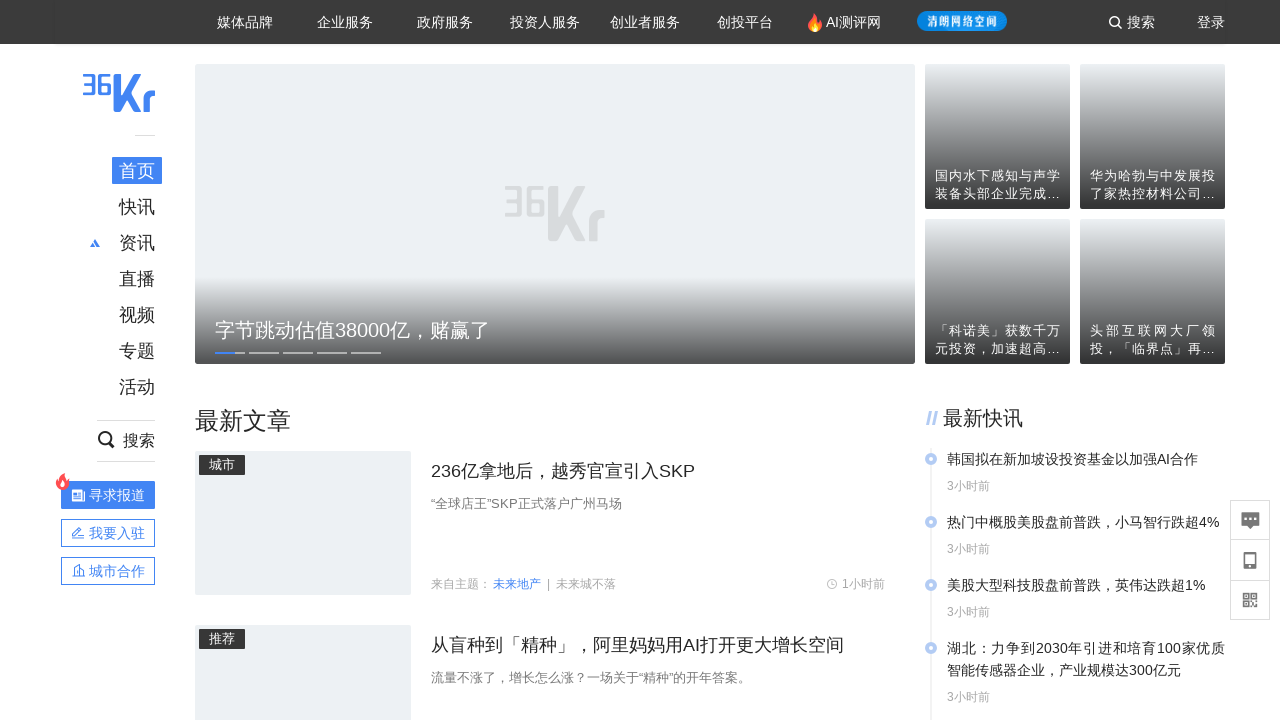

Waited 2000ms between scroll actions
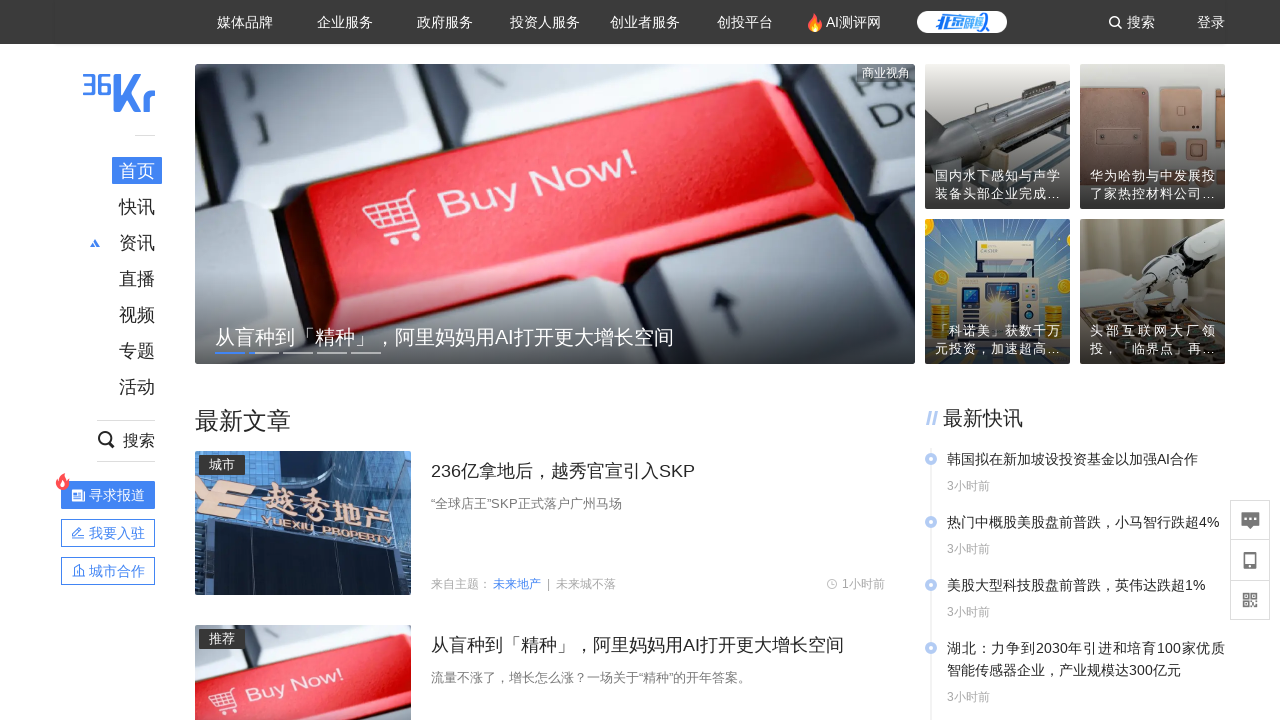

Performed relative scroll by 2000px downward
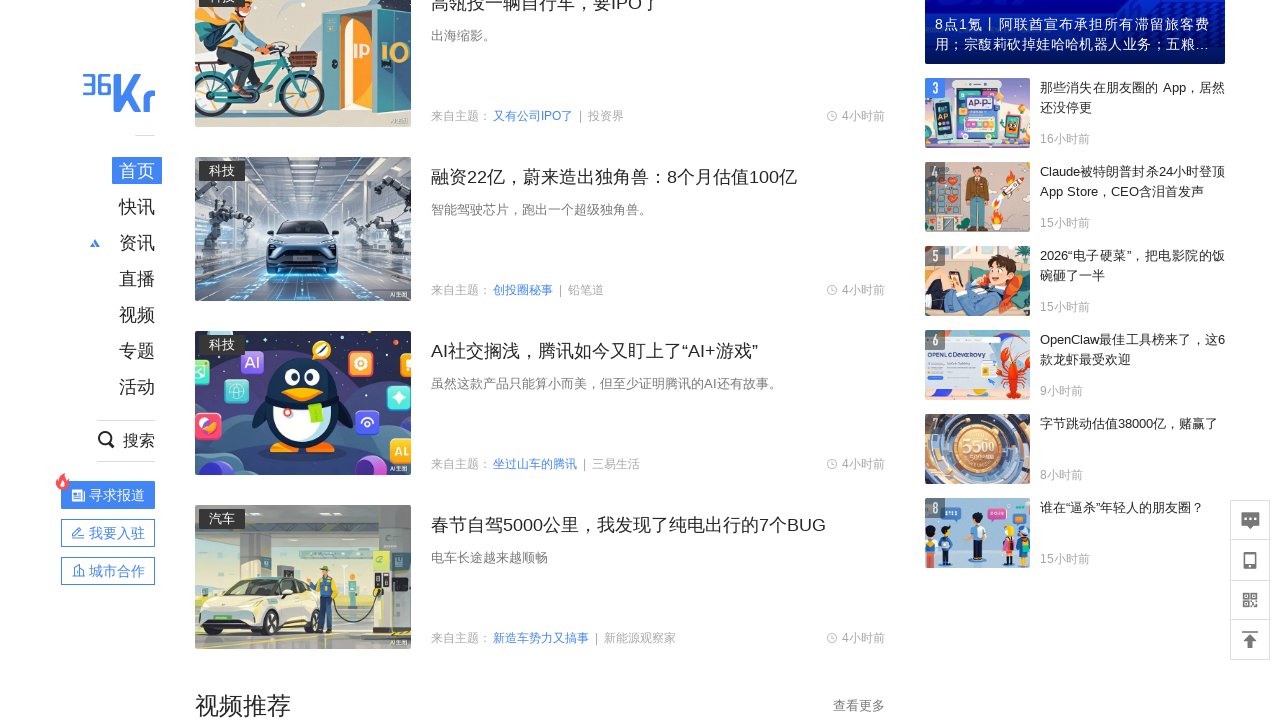

Waited 2000ms between scroll actions
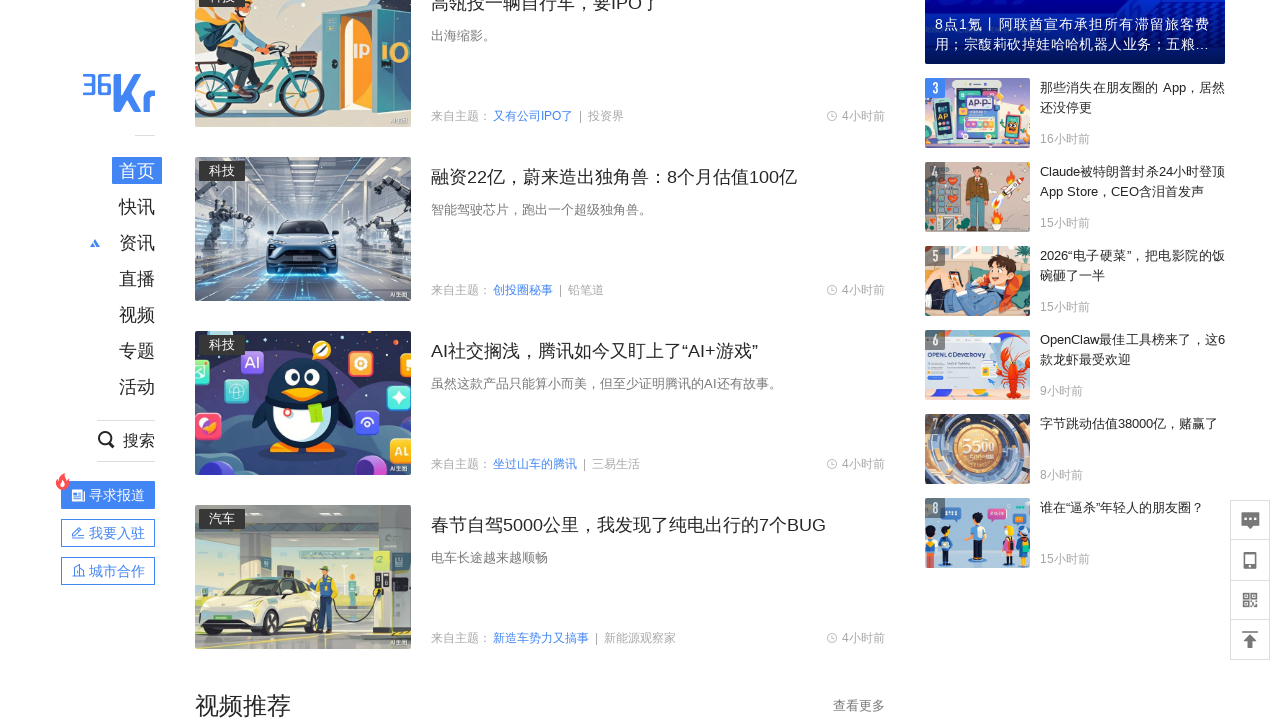

Performed relative scroll by 3000px downward
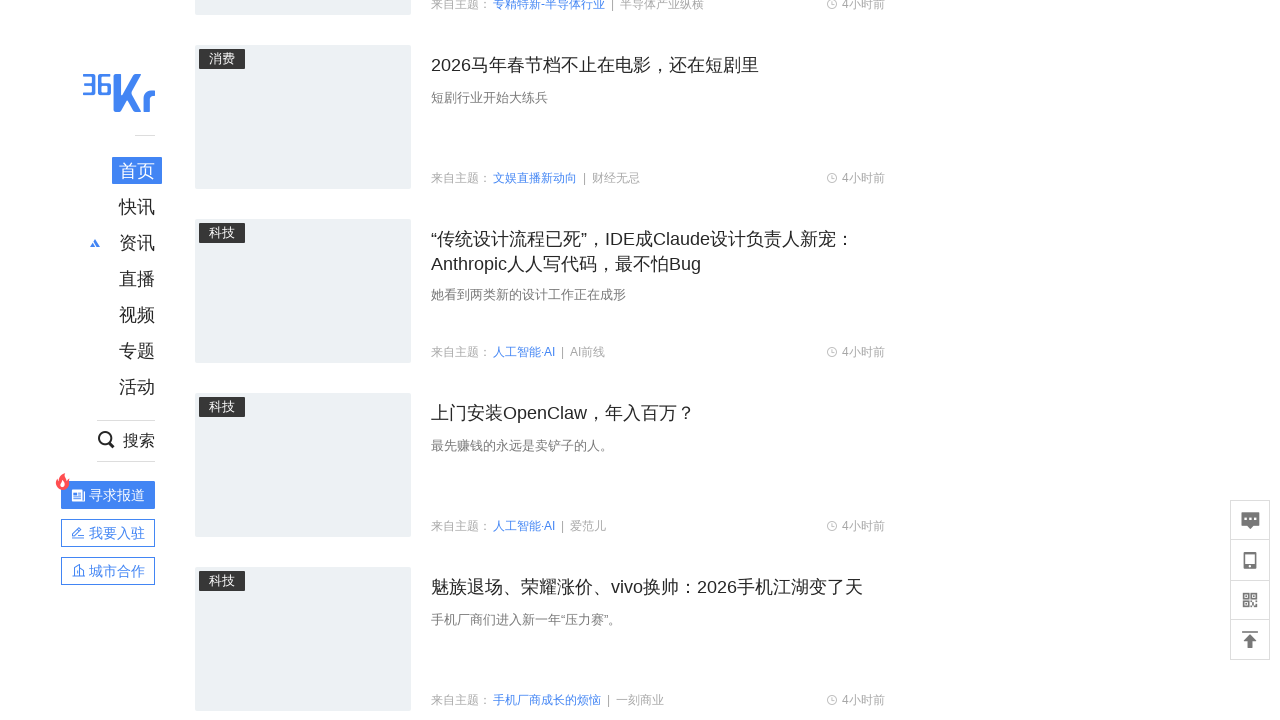

Waited 2000ms between scroll actions
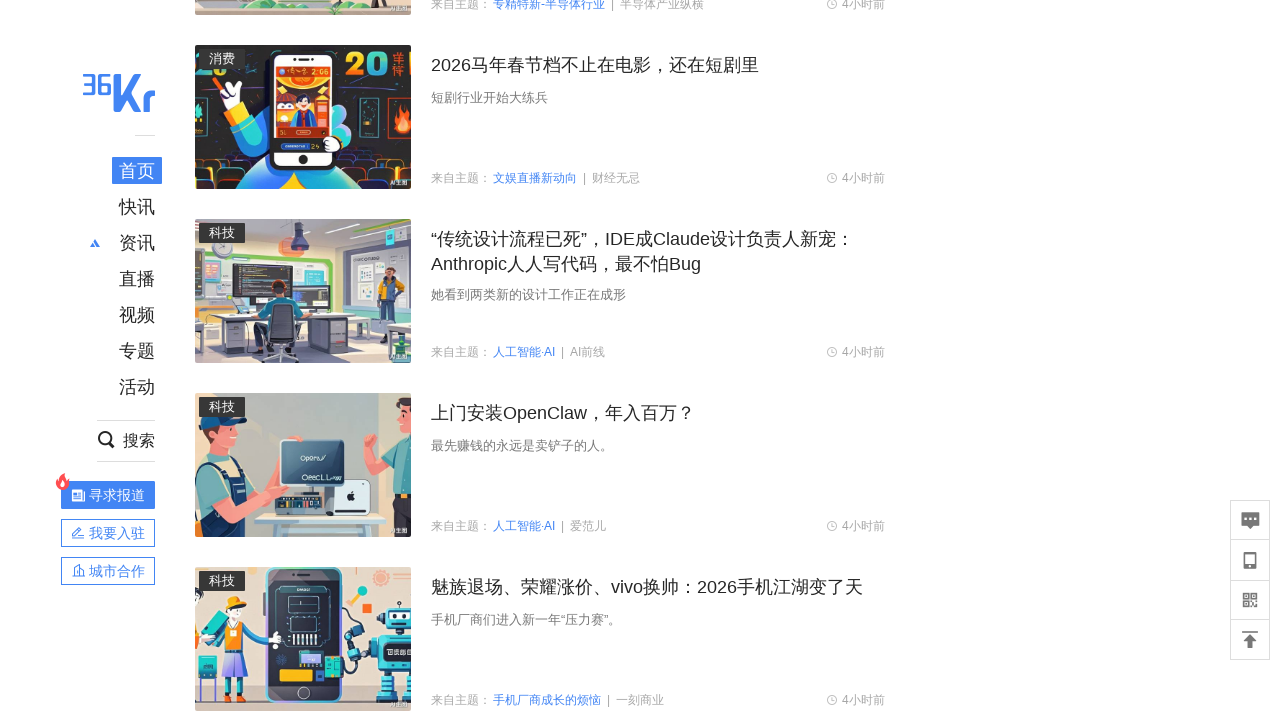

Performed relative scroll by 4000px downward
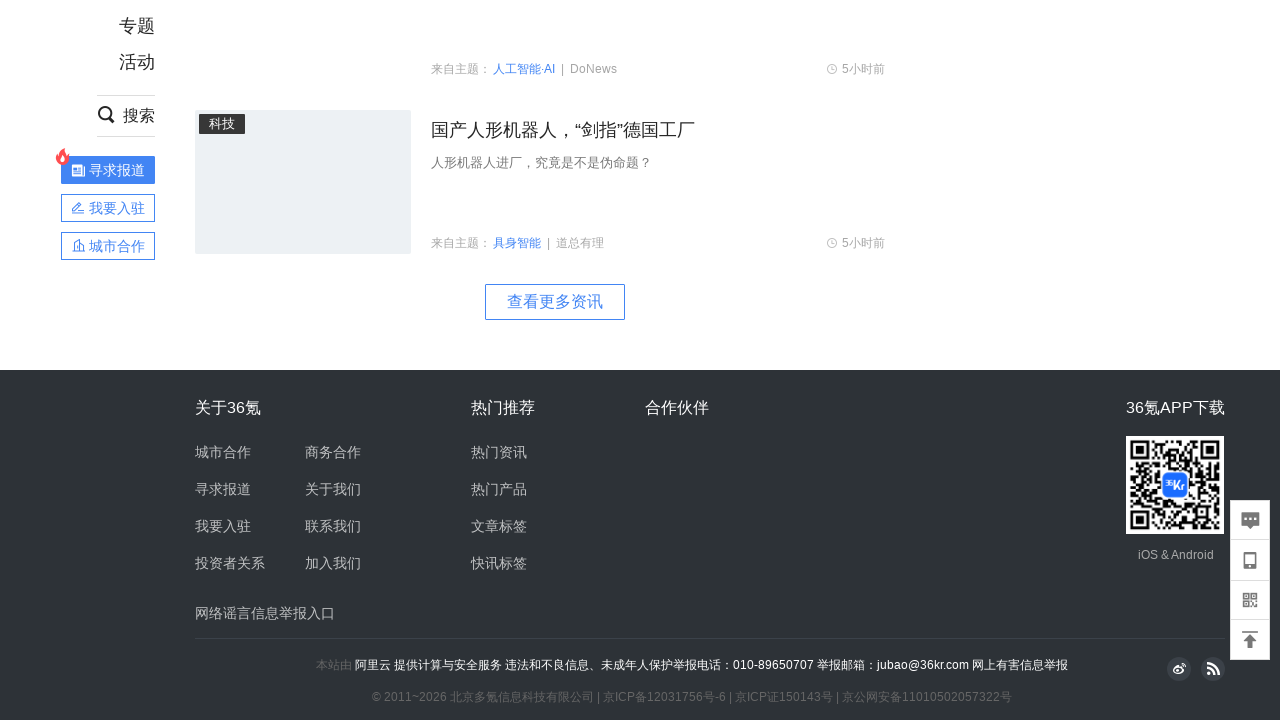

Waited 2000ms between scroll actions
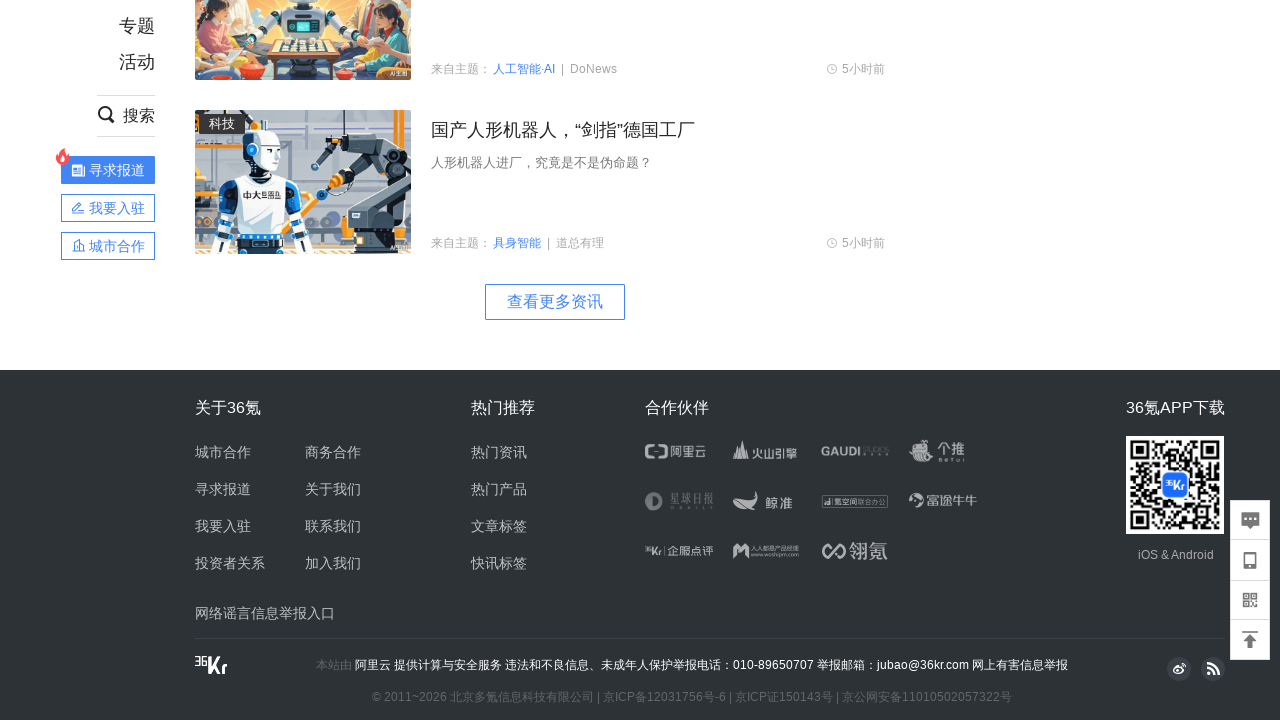

Performed relative scroll by 5000px downward
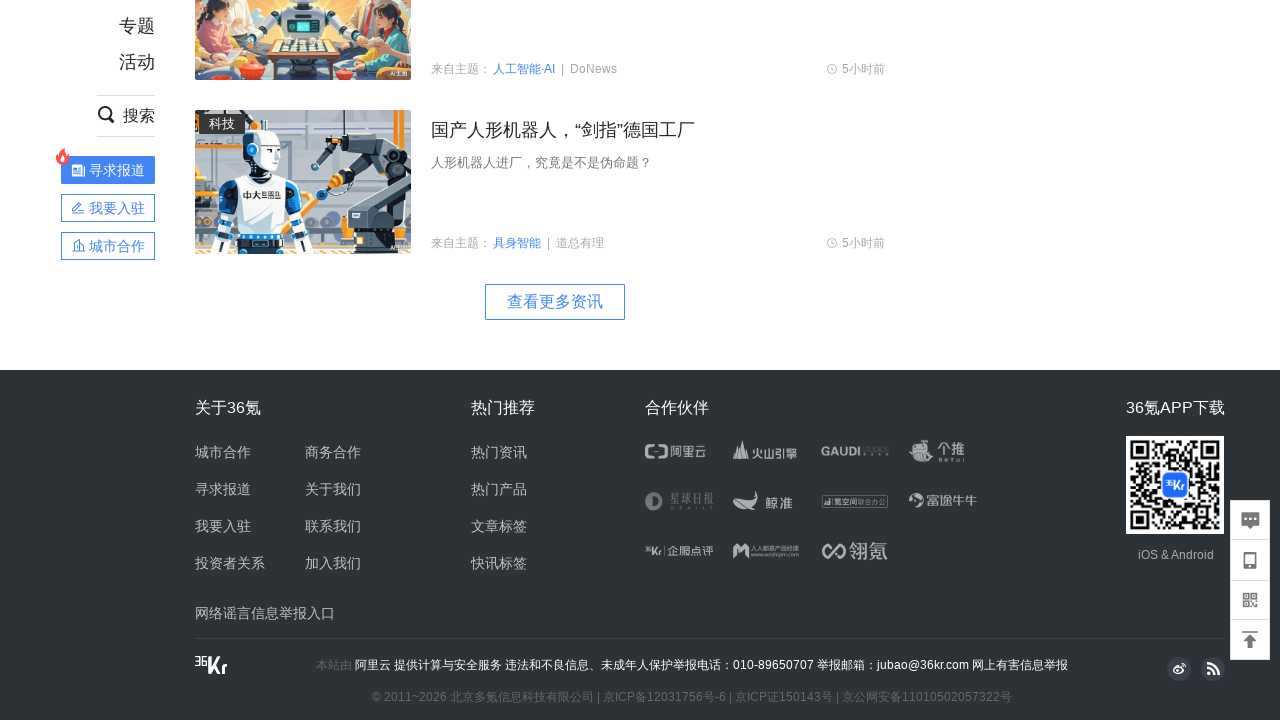

Waited 2000ms between scroll actions
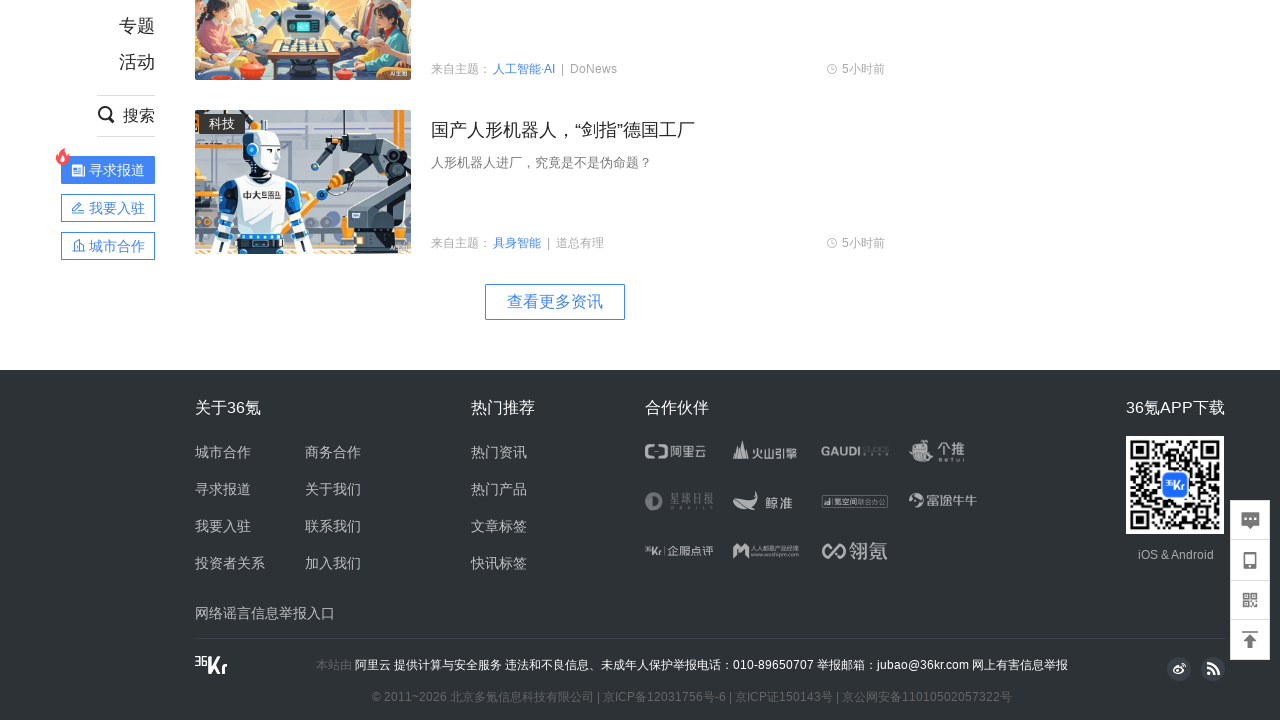

Performed relative scroll by 6000px downward
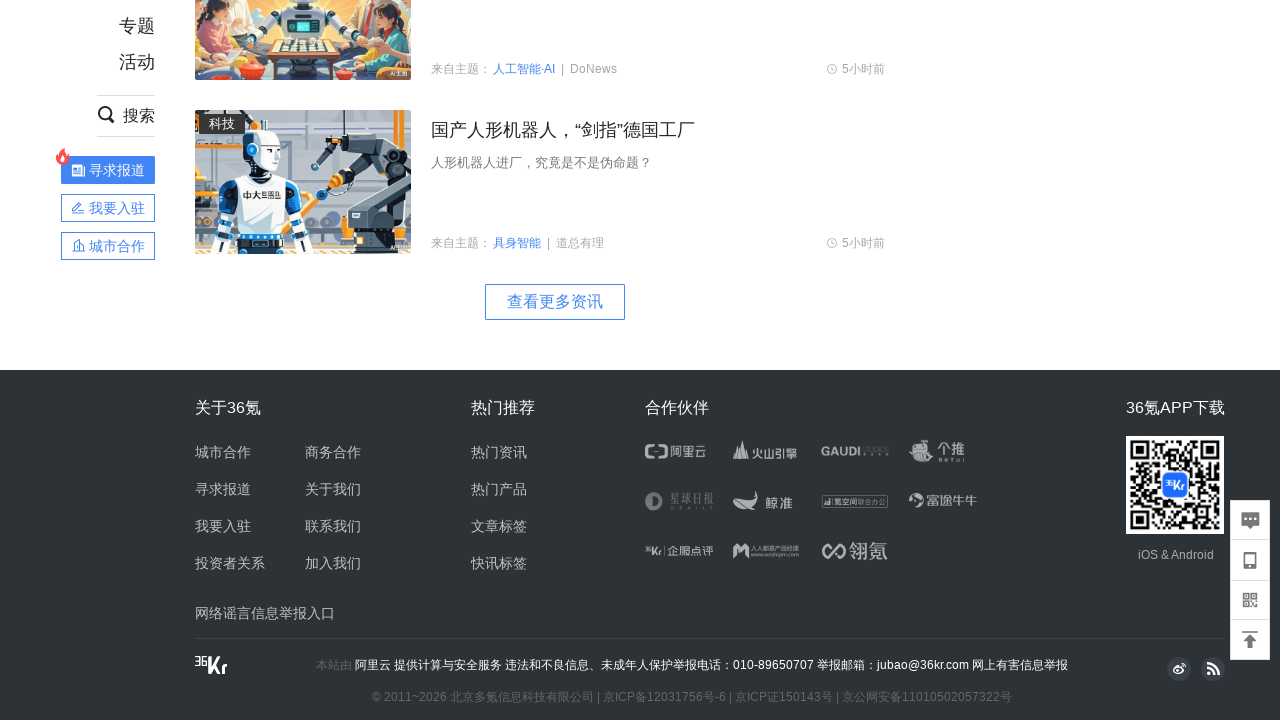

Waited 2000ms between scroll actions
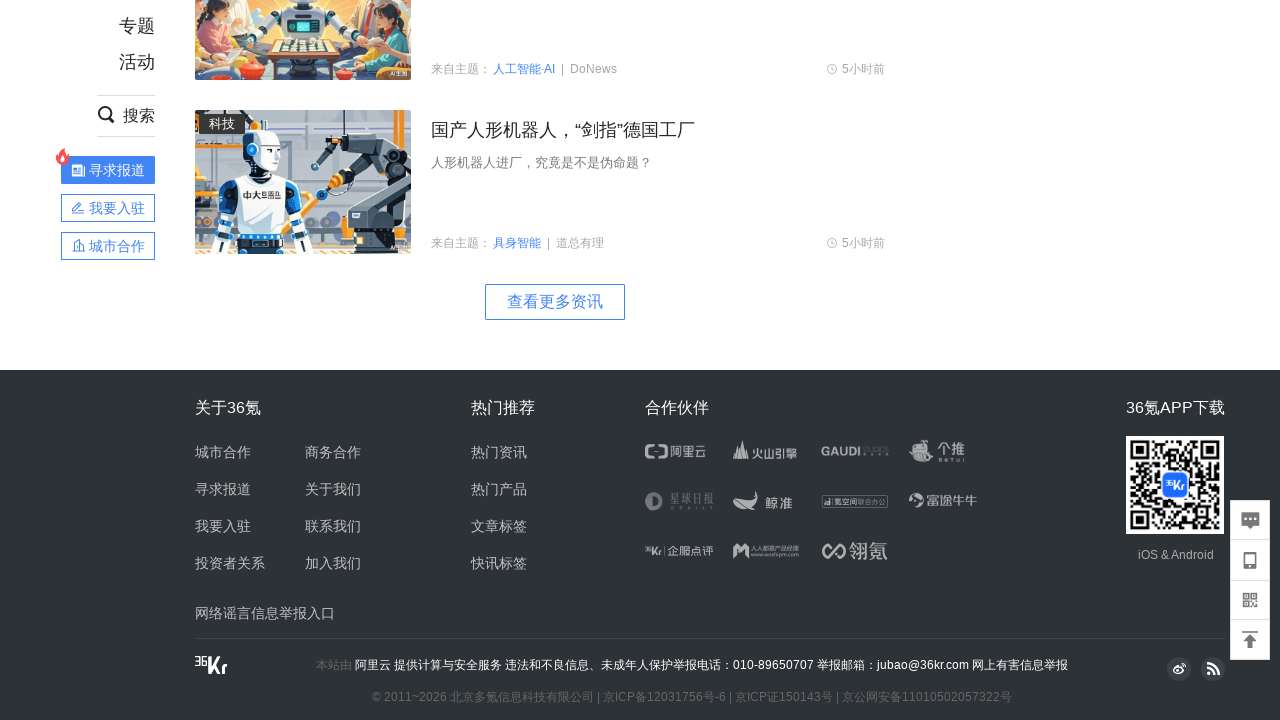

Performed relative scroll by 7000px downward
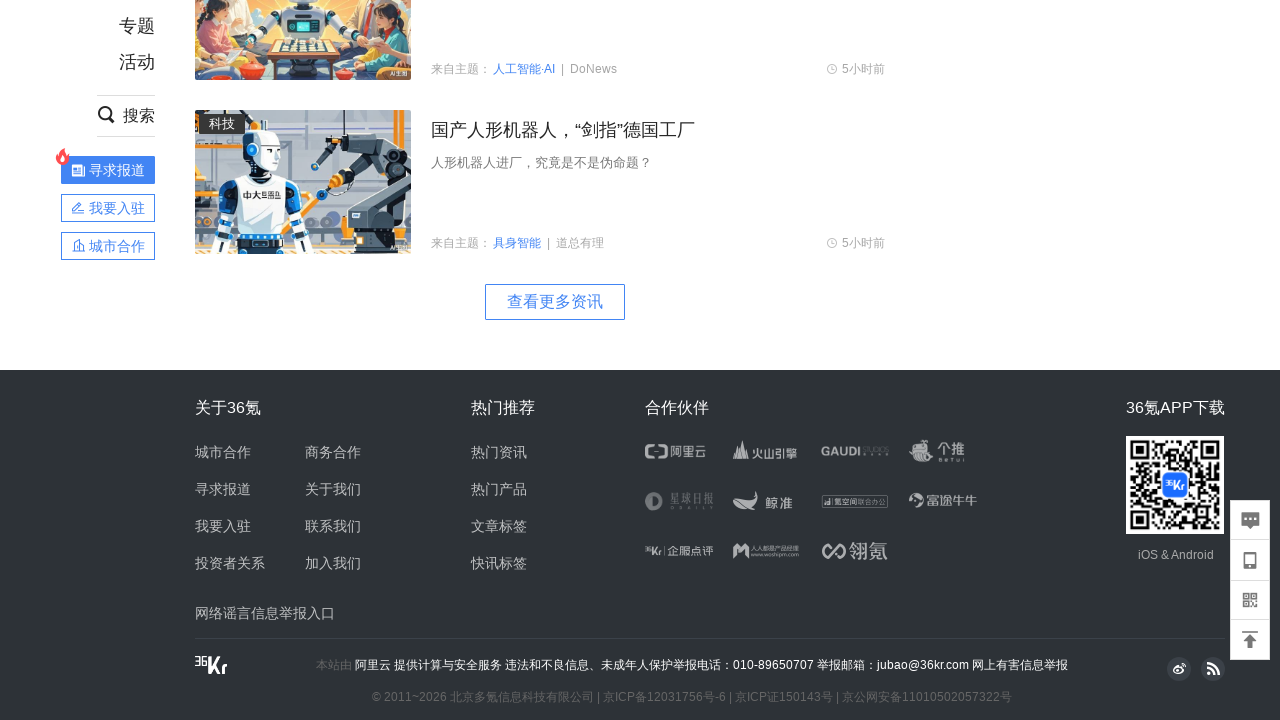

Waited 2000ms between scroll actions
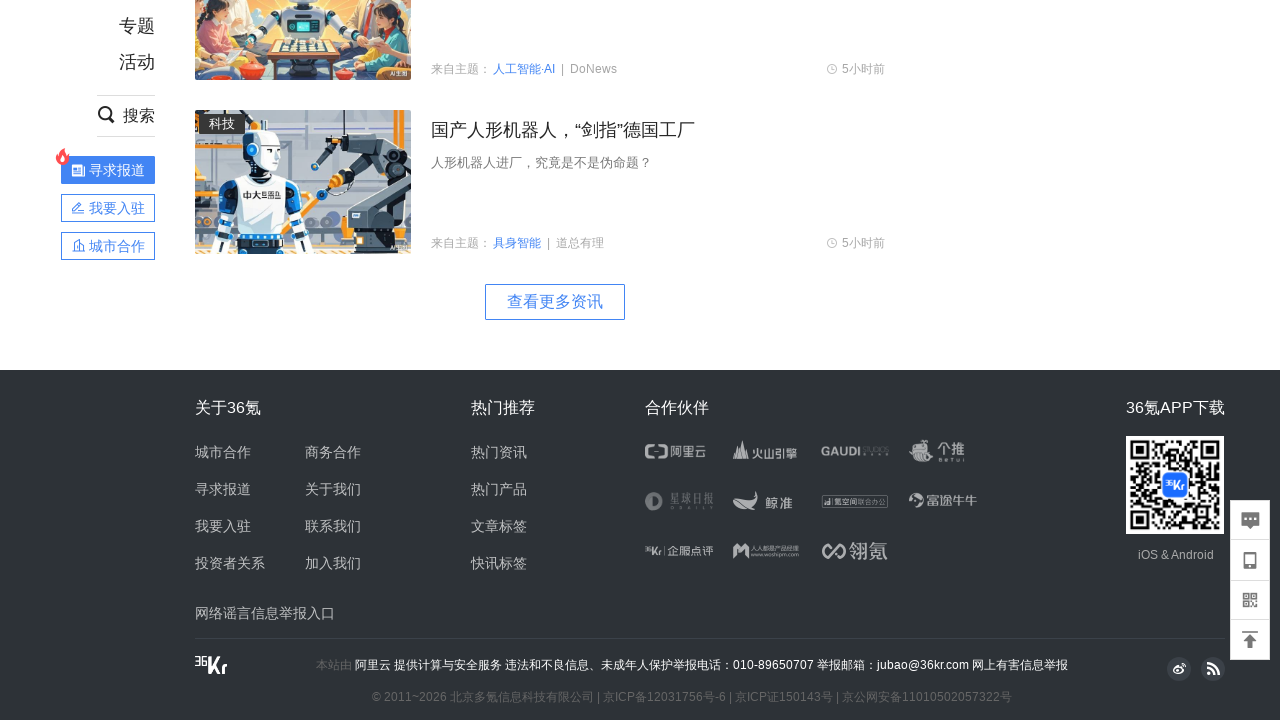

Performed relative scroll by 8000px downward
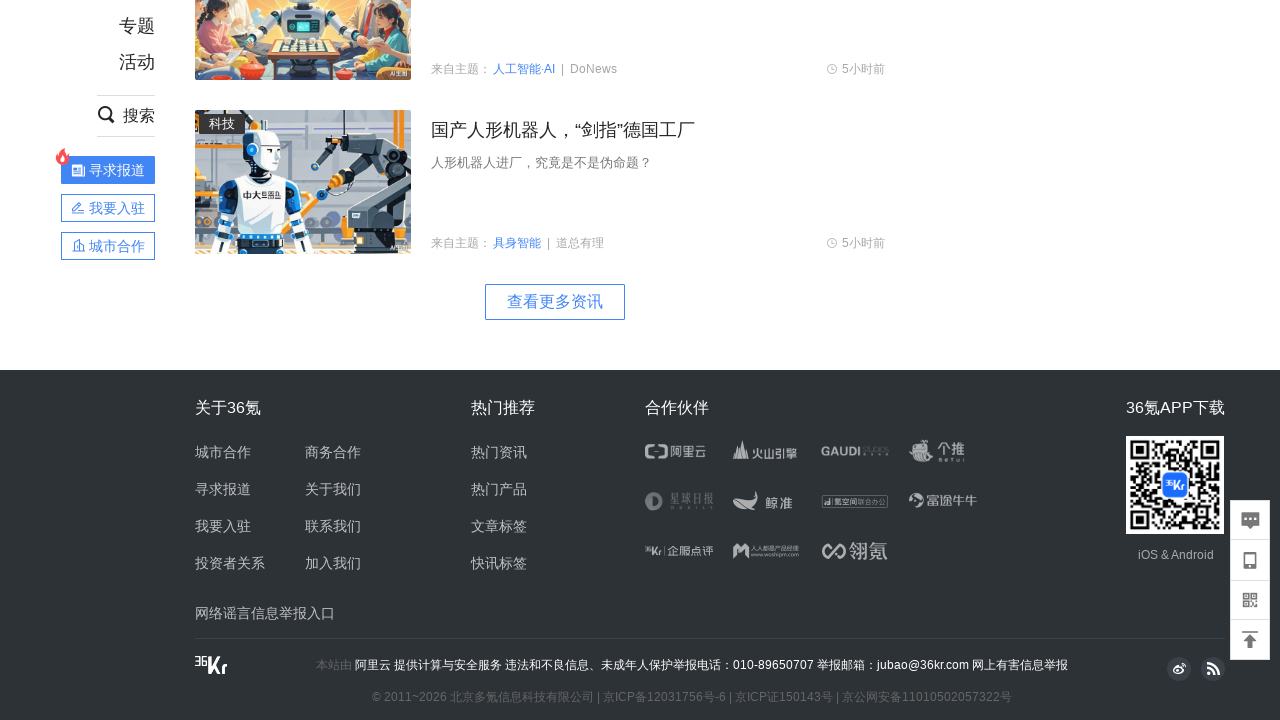

Waited 2000ms between scroll actions
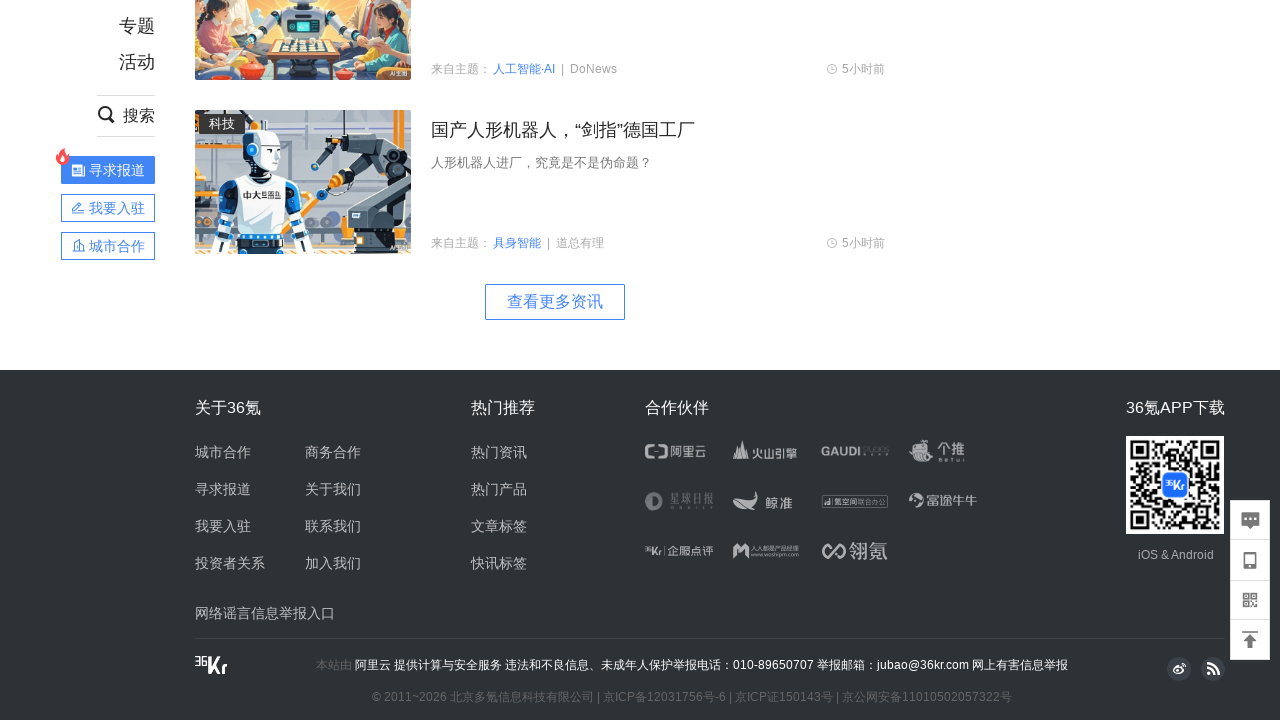

Performed relative scroll by 9000px downward
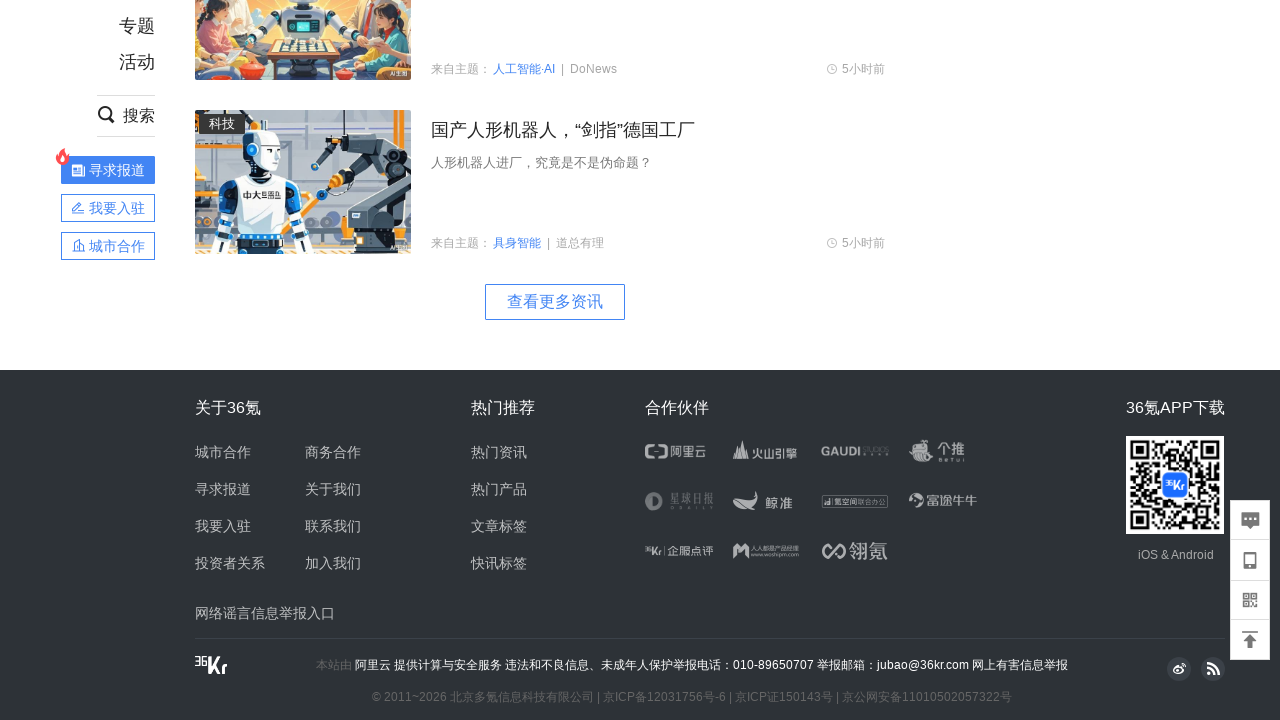

Waited 2000ms between scroll actions
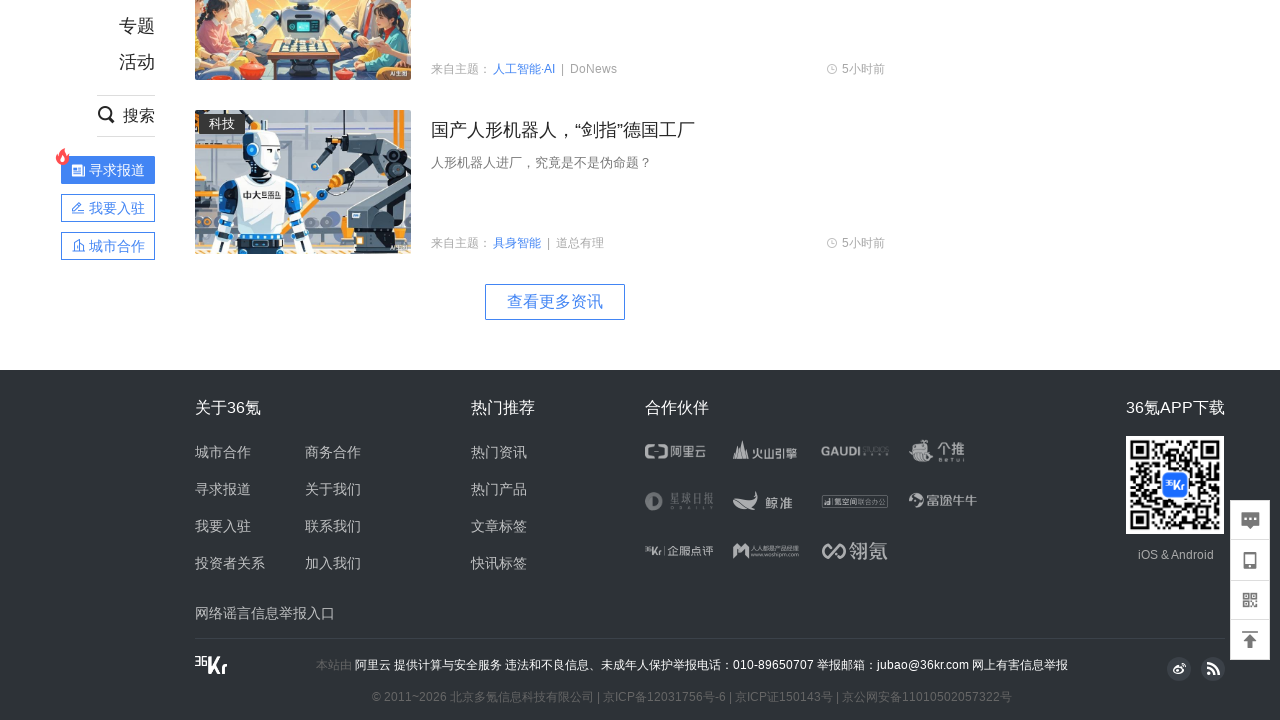

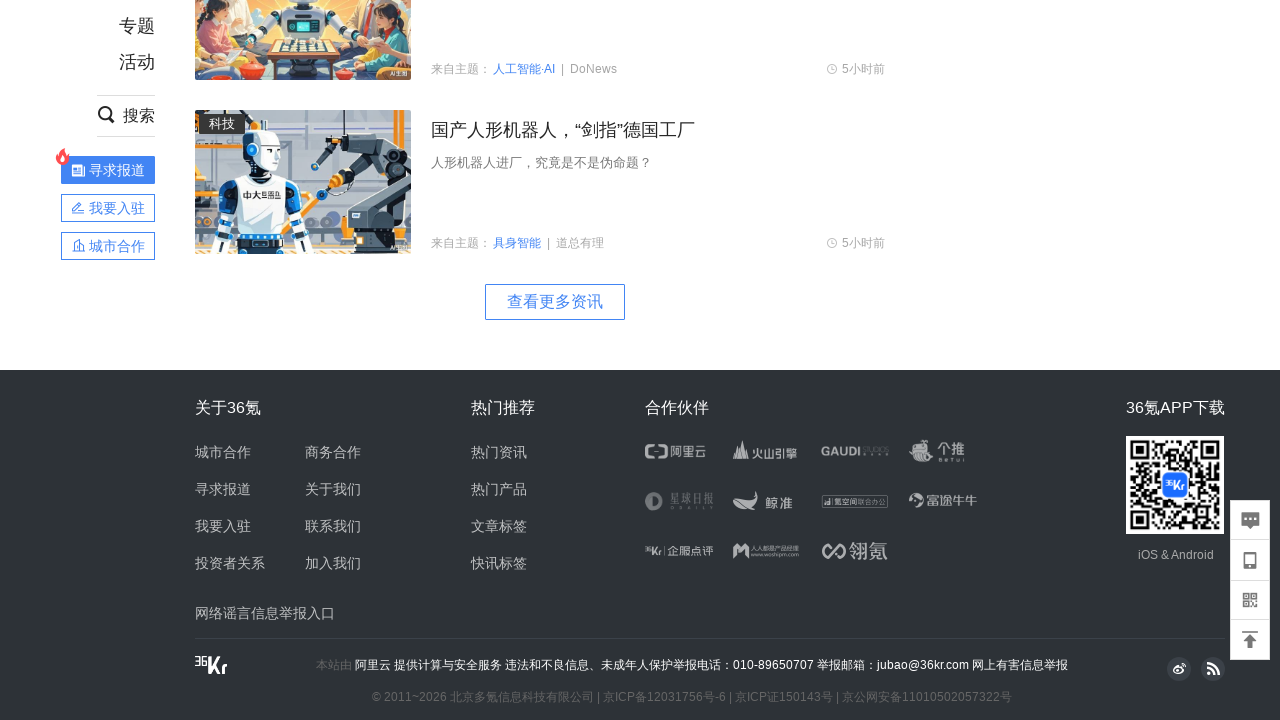